Tests the filter functionality on a web table by searching for "Rice" and verifying that the filtered results match the expected items

Starting URL: https://rahulshettyacademy.com/seleniumPractise/#/offers

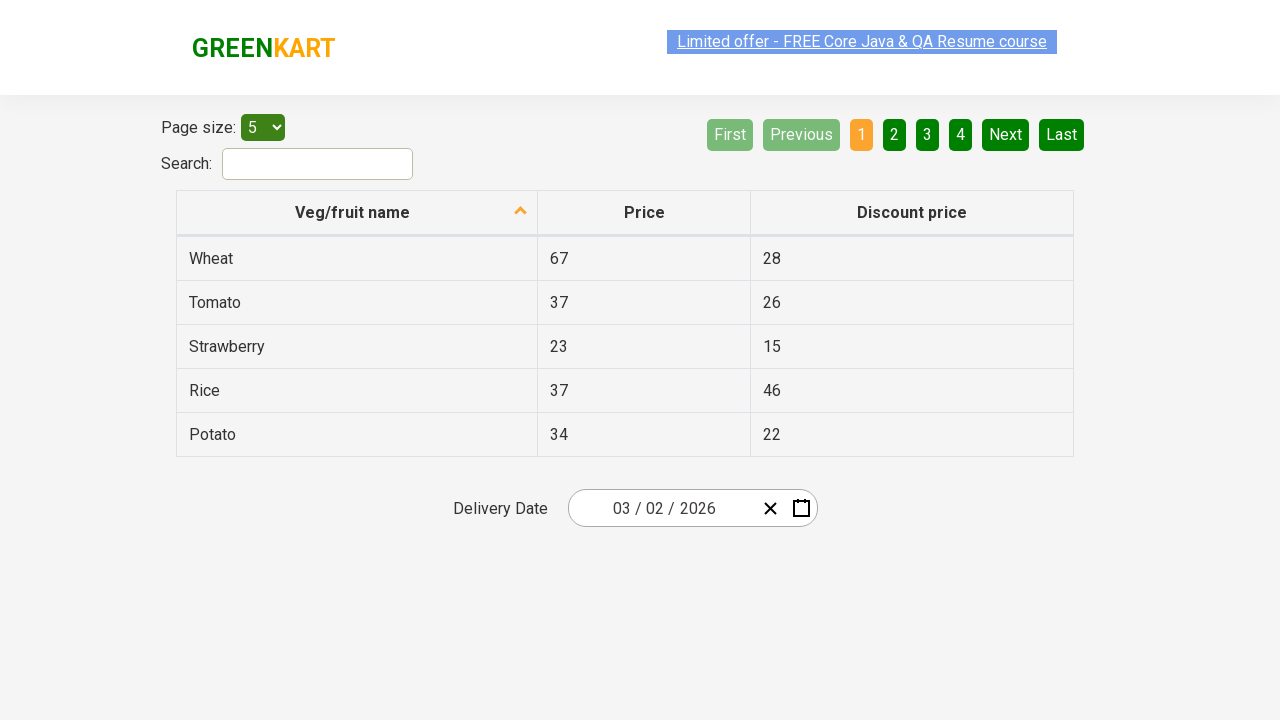

Filled search field with 'Rice' to filter the table on #search-field
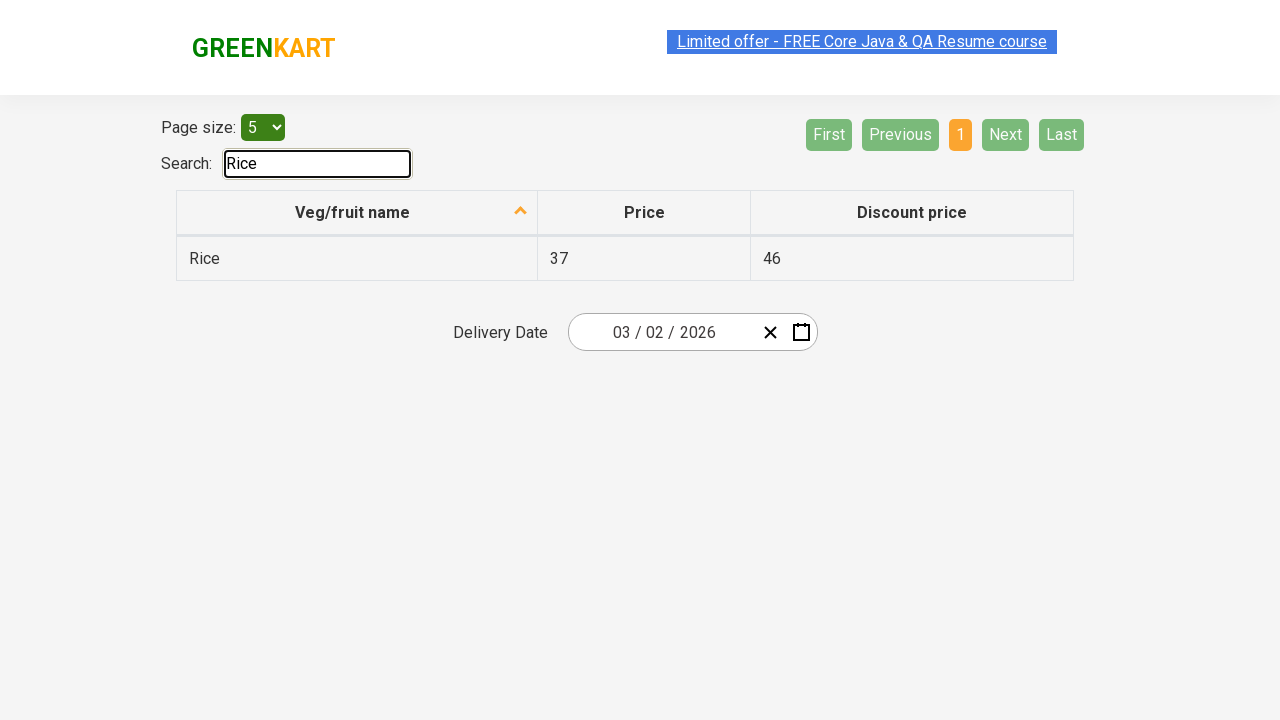

Filtered results loaded in the web table
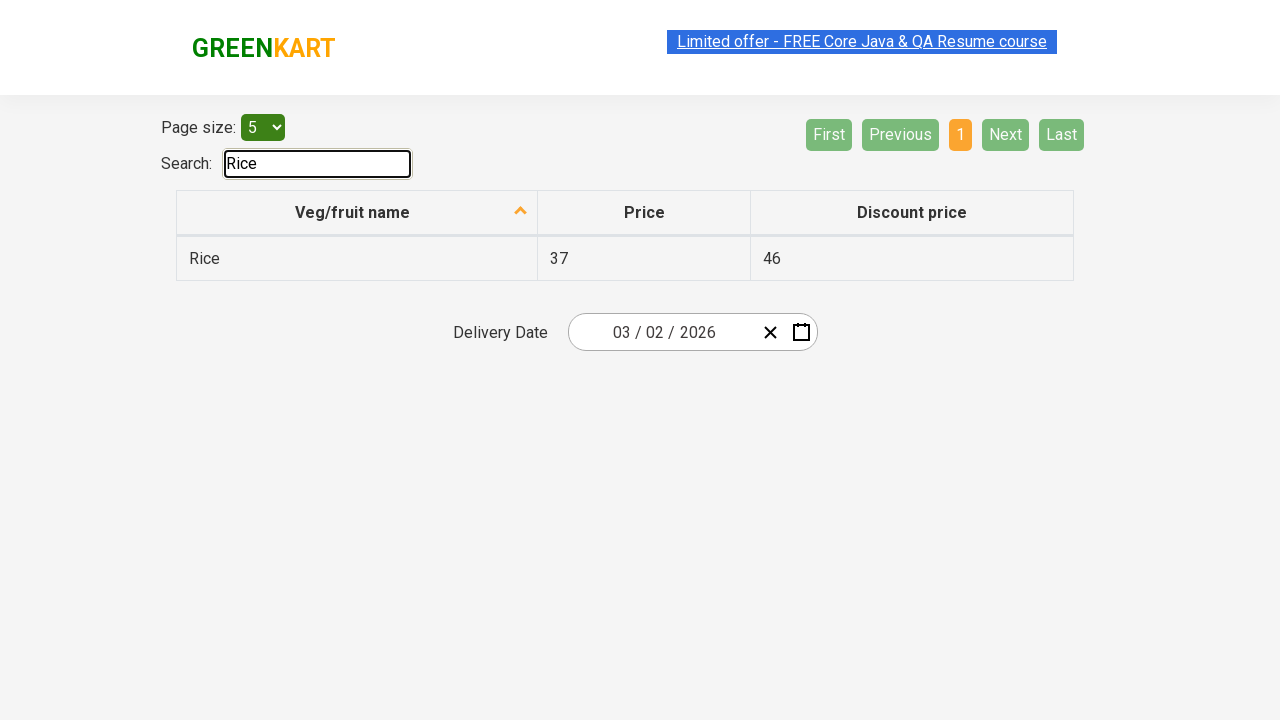

Retrieved all filtered table rows containing vegetable names
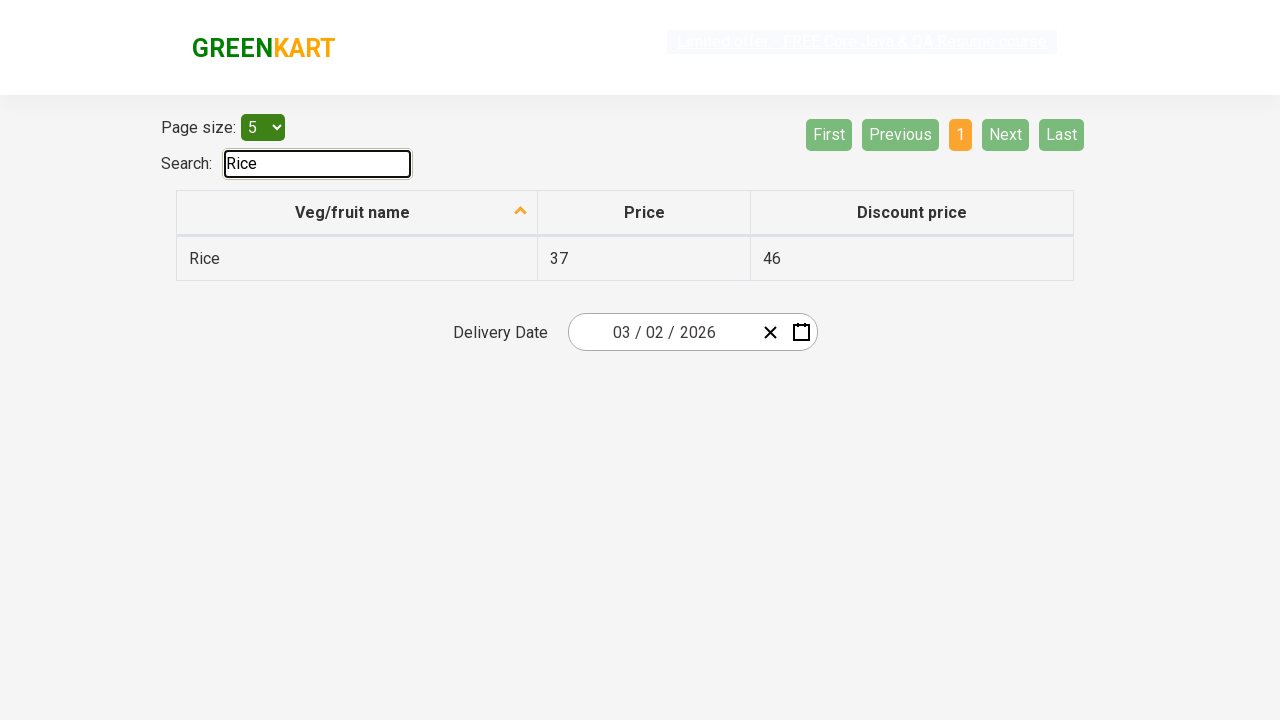

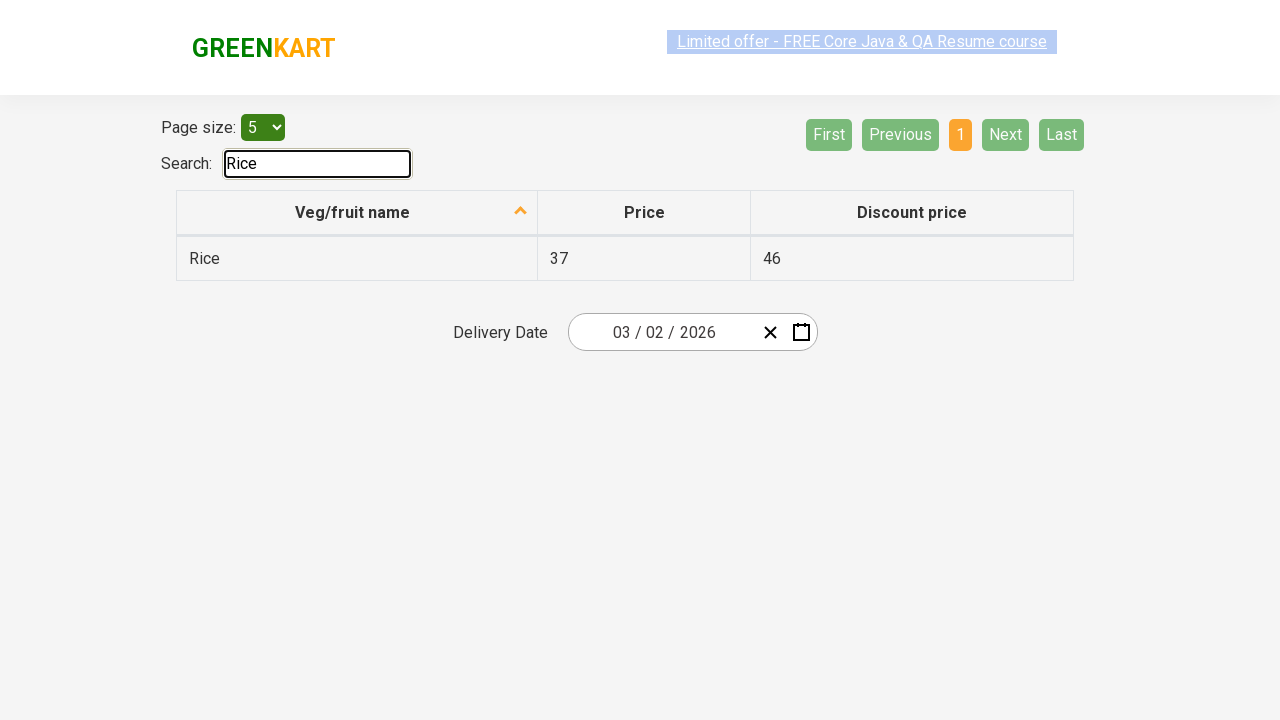